Tests multi-selection functionality on a DevExpress demo page by selecting "Multiple" option from a dropdown and entering text in an input field

Starting URL: https://demos.devexpress.com/aspxeditorsdemos/ListEditors/MultiSelect.aspx

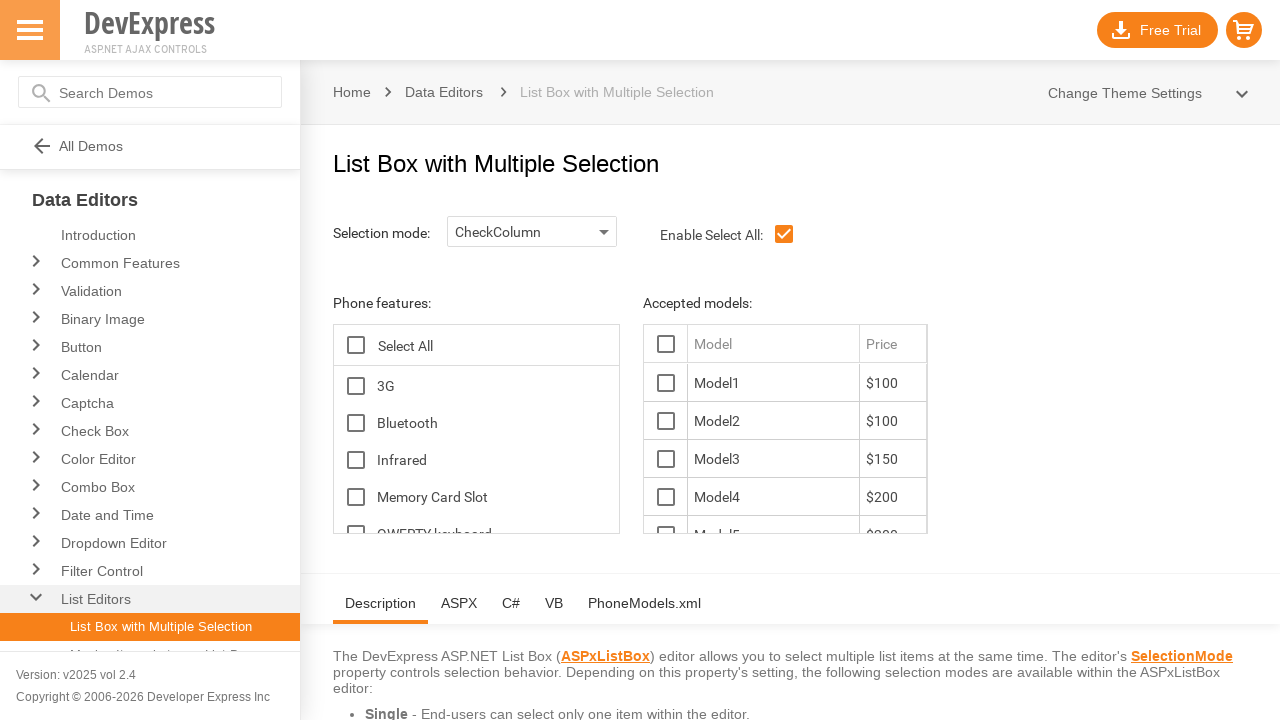

Clicked on the selection mode dropdown at (604, 232) on xpath=//img[contains(@id,'SelectionMode')]
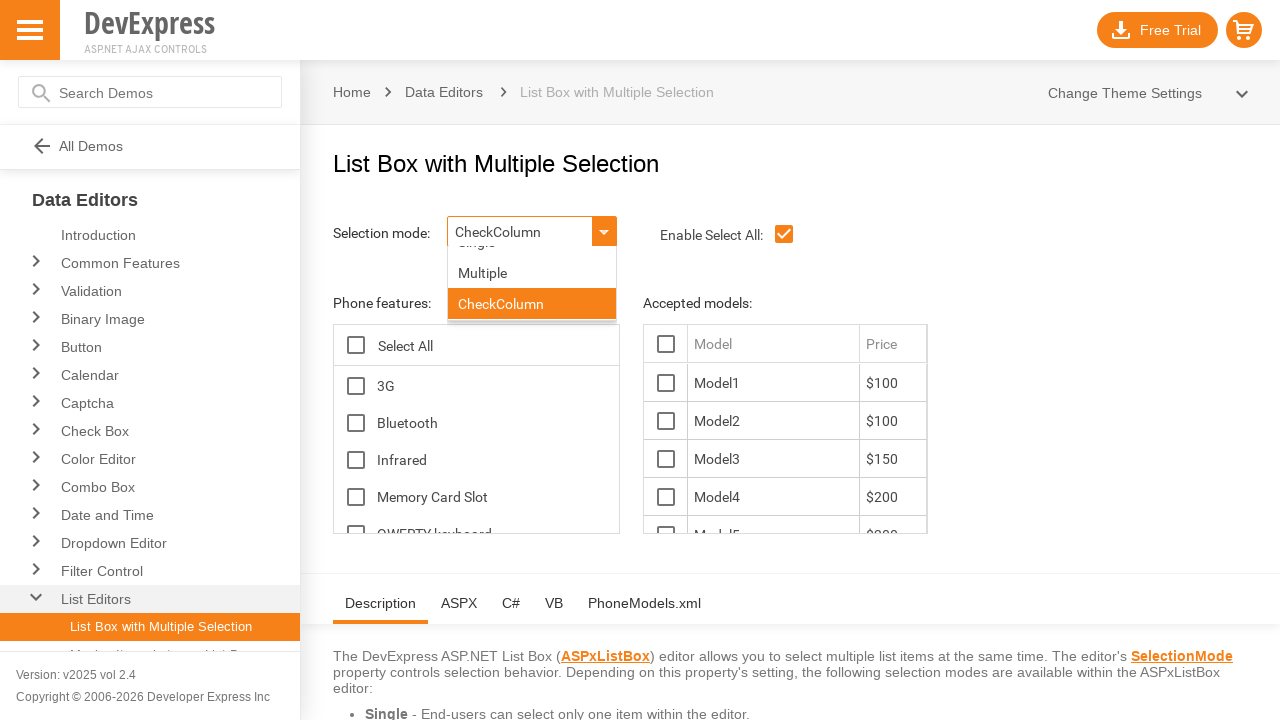

Waited for dropdown to open
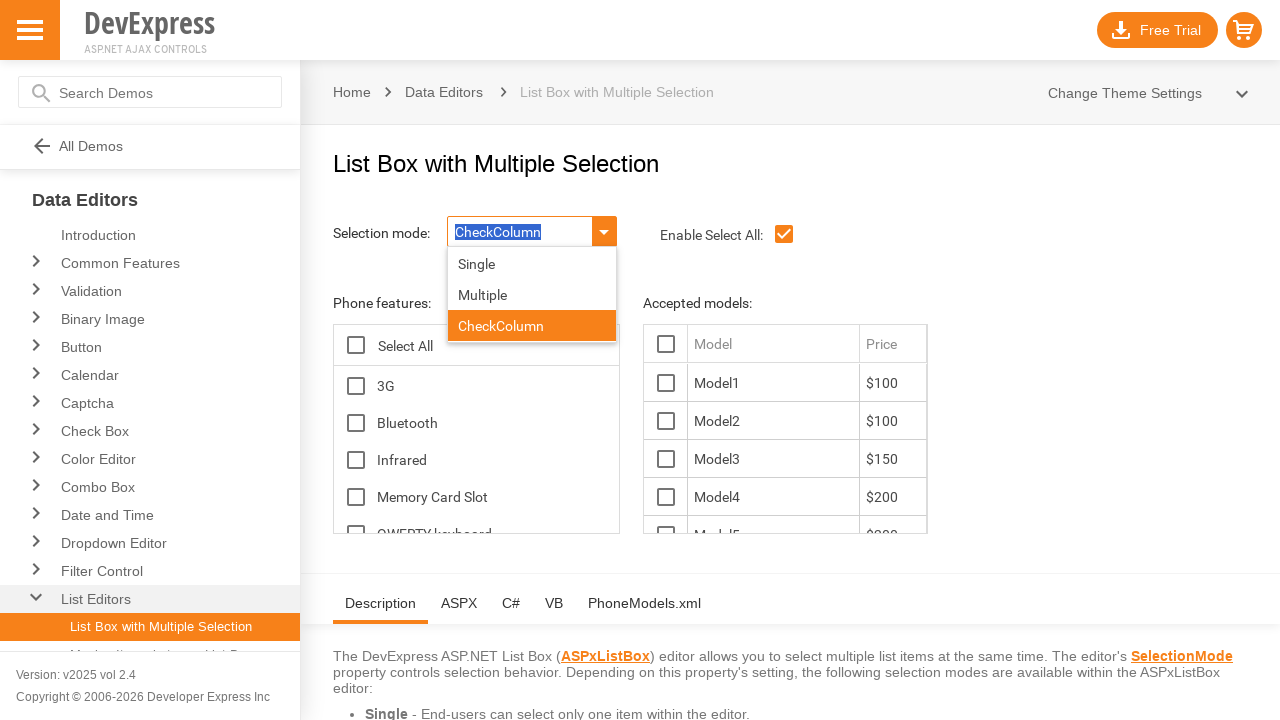

Selected 'Multiple' option from the dropdown at (532, 294) on xpath=//table[contains(@id,'SelectionMode')]//td[contains(@class,'dxeListBoxItem
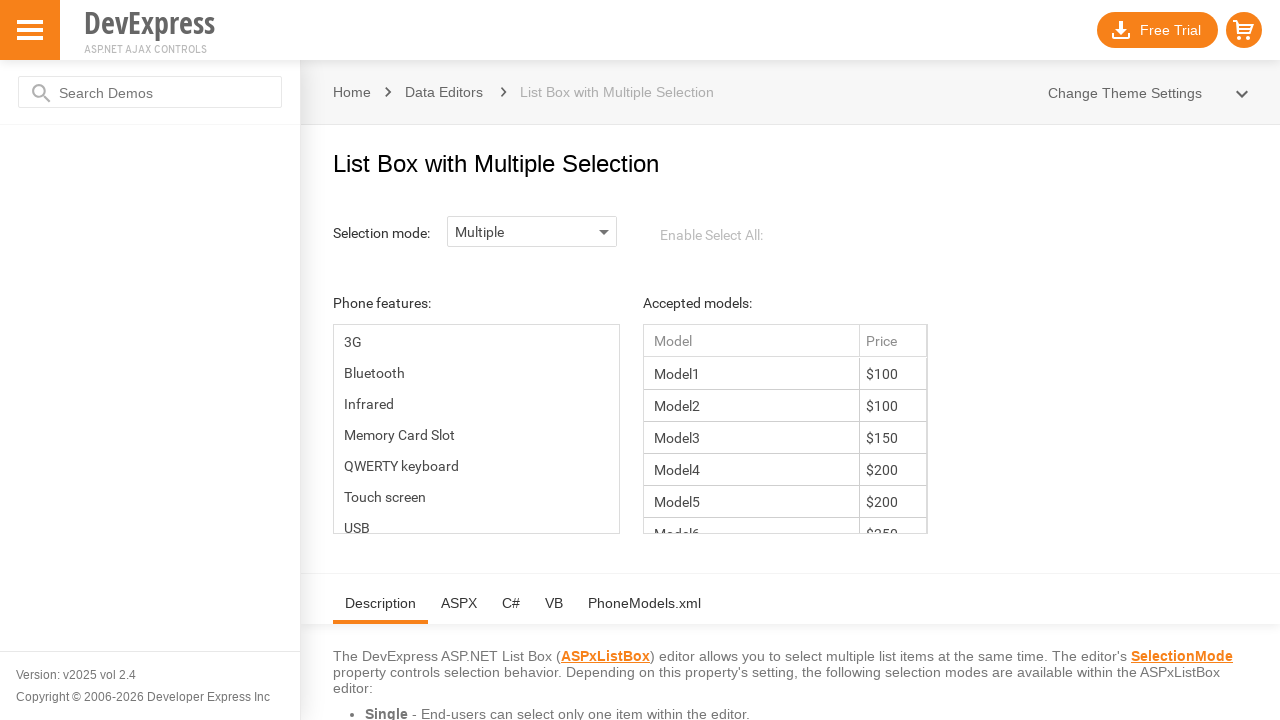

Double-clicked on the control options input field at (520, 232) on xpath=//input[contains(@id,'ControlOptionsTopHolder')][contains(@class,'dxeEditA
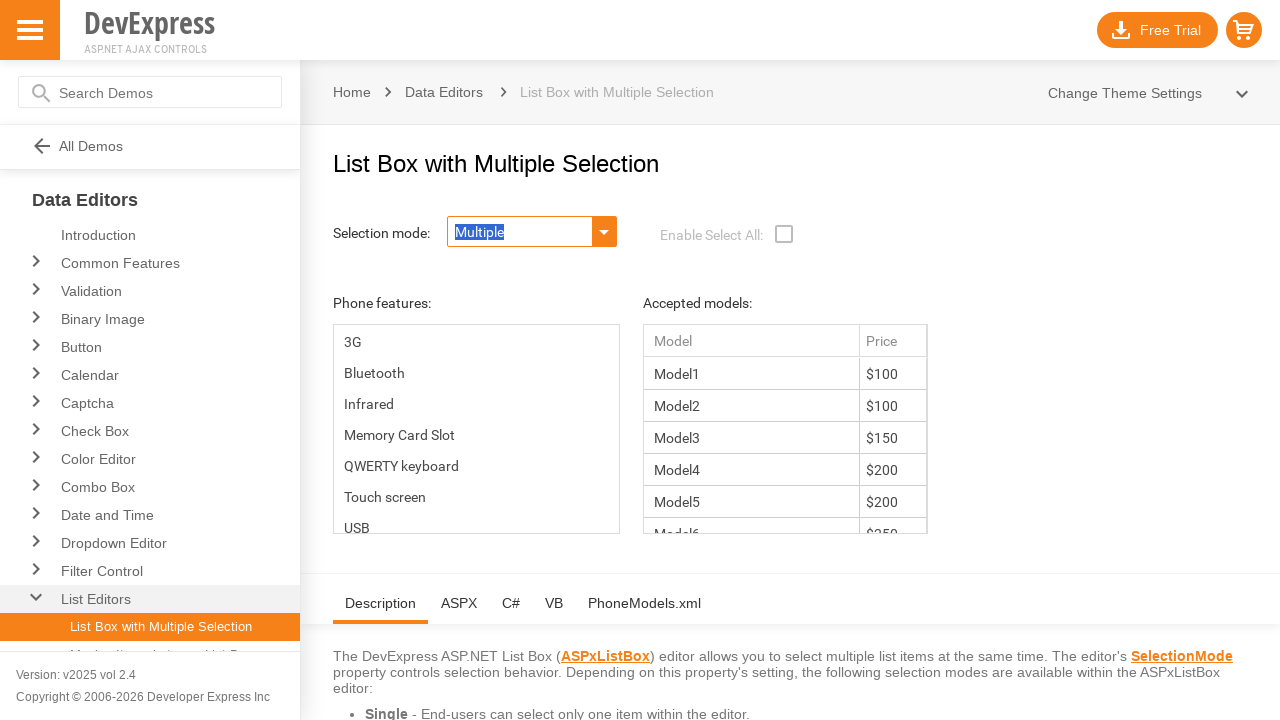

Filled the input field with 'Multiple' on //input[contains(@id,'ControlOptionsTopHolder')][contains(@class,'dxeEditArea')]
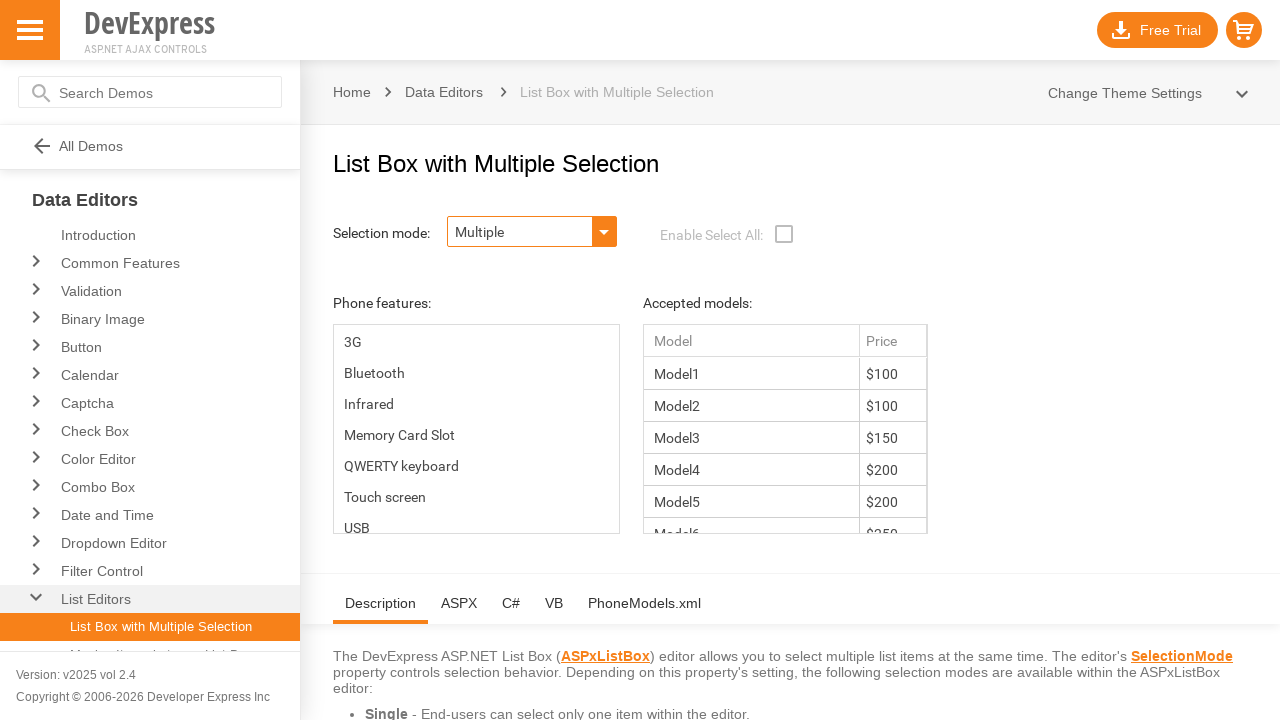

Waited for the action to complete
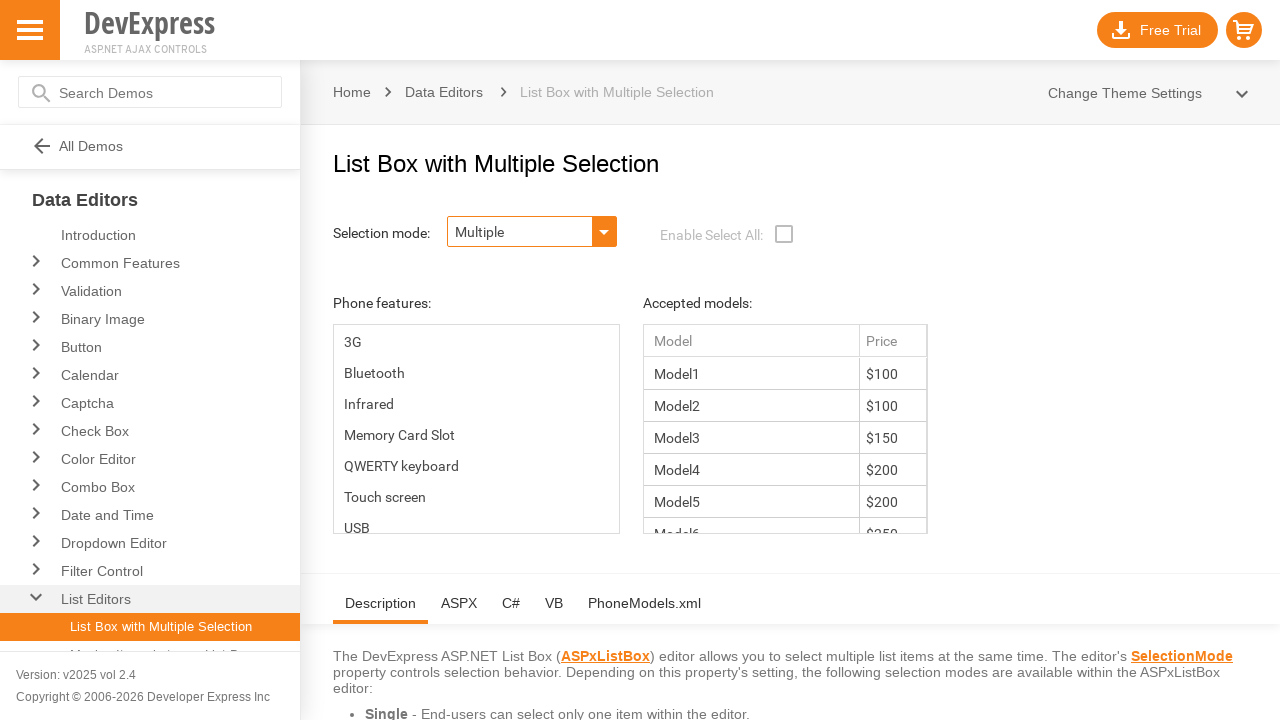

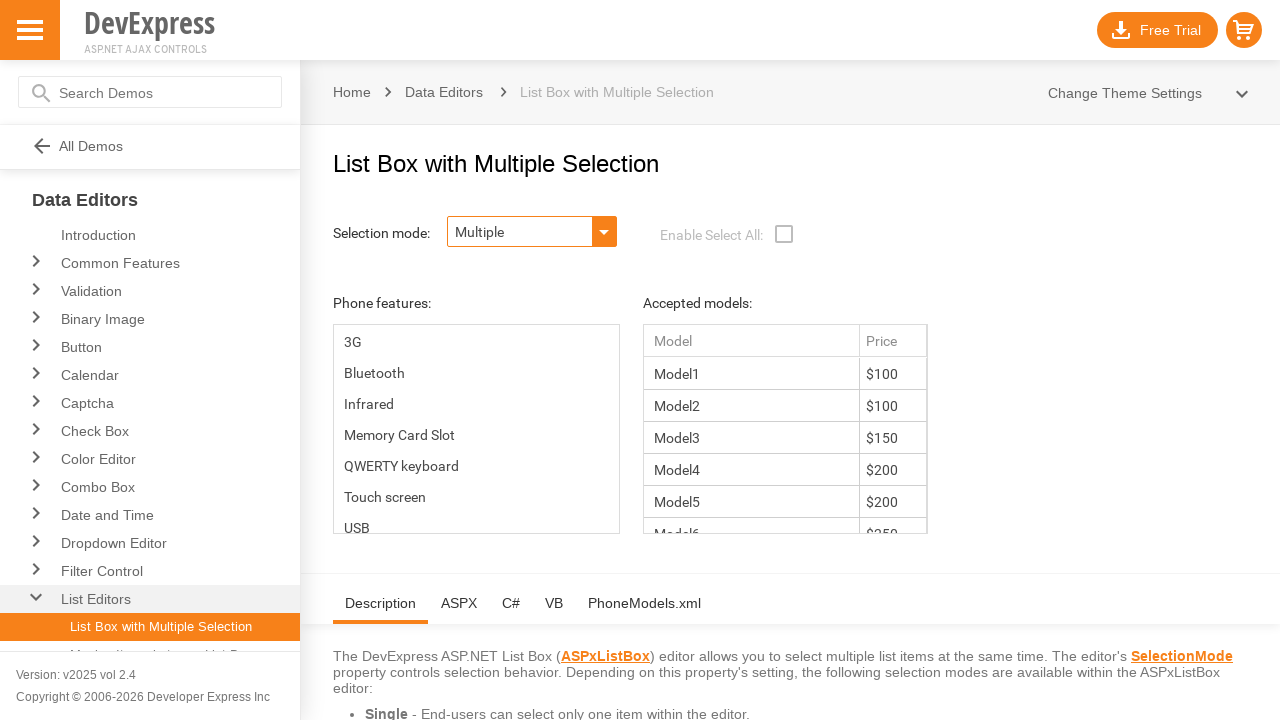